Tests JavaScript alert handling by clicking a button to trigger an alert, accepting it, and verifying the result message

Starting URL: https://the-internet.herokuapp.com/javascript_alerts

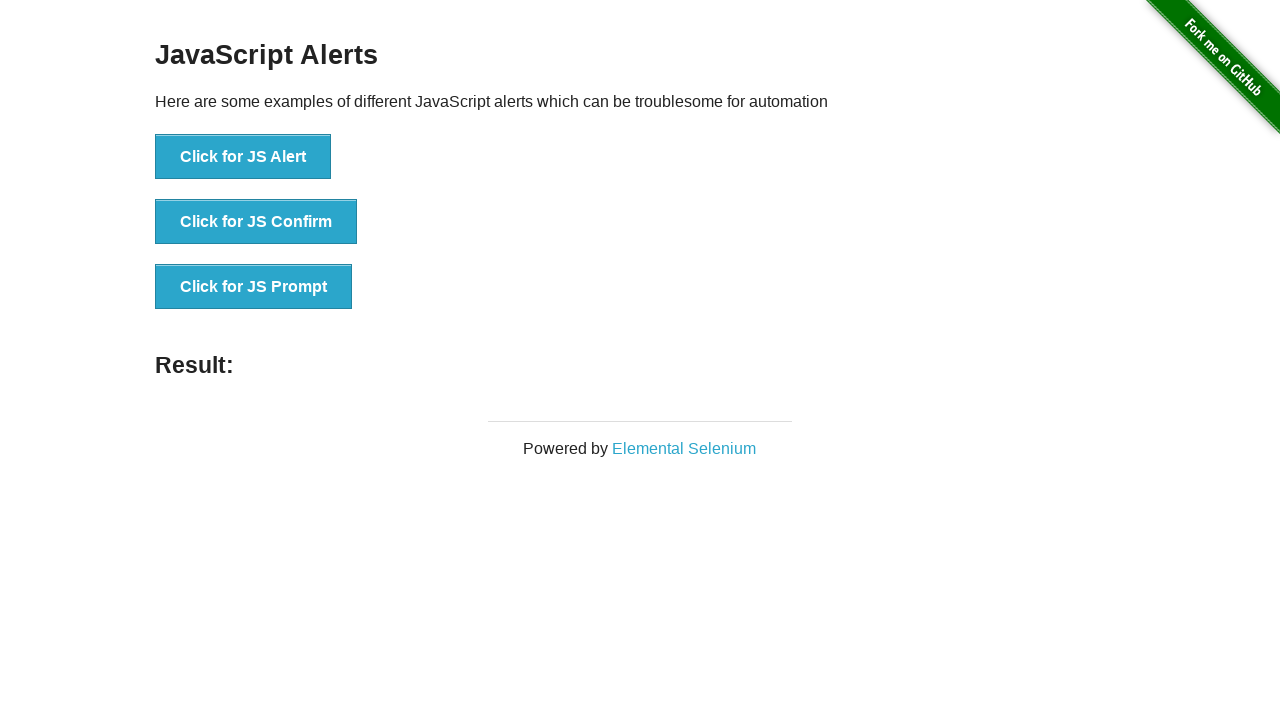

Clicked button to trigger JavaScript alert at (243, 157) on xpath=//button[@onclick='jsAlert()']
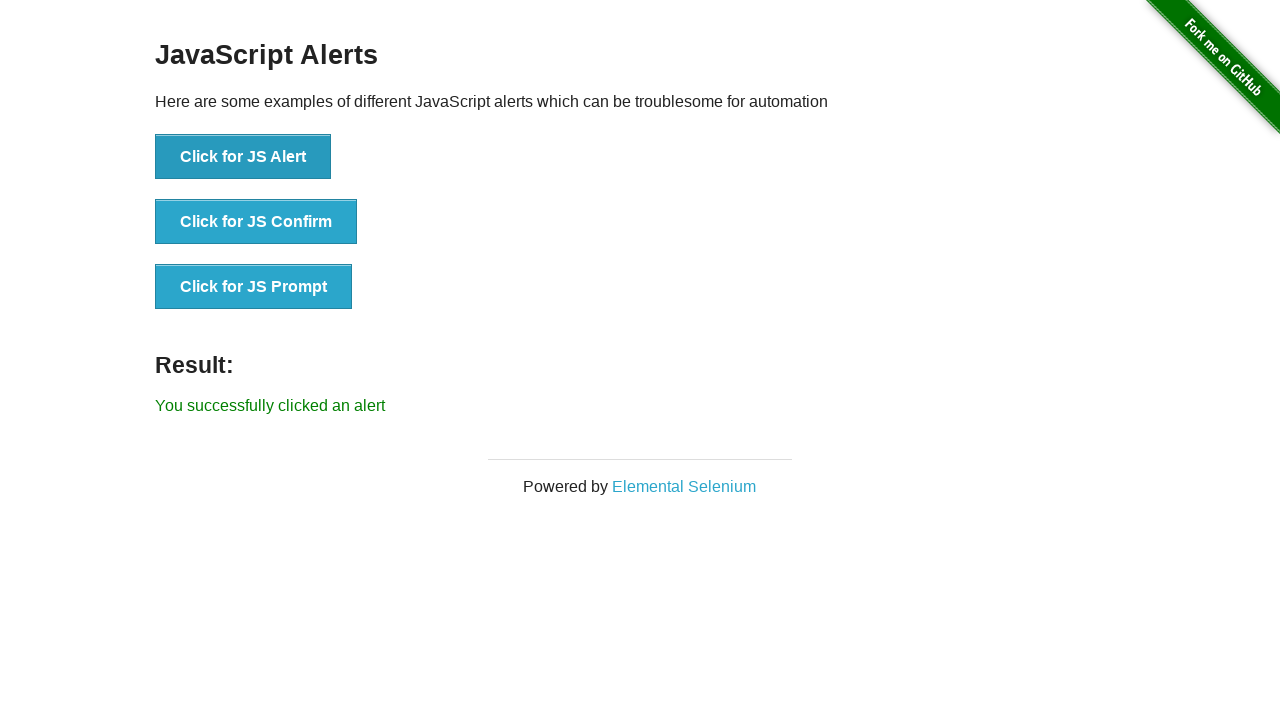

Set up dialog handler to accept alerts
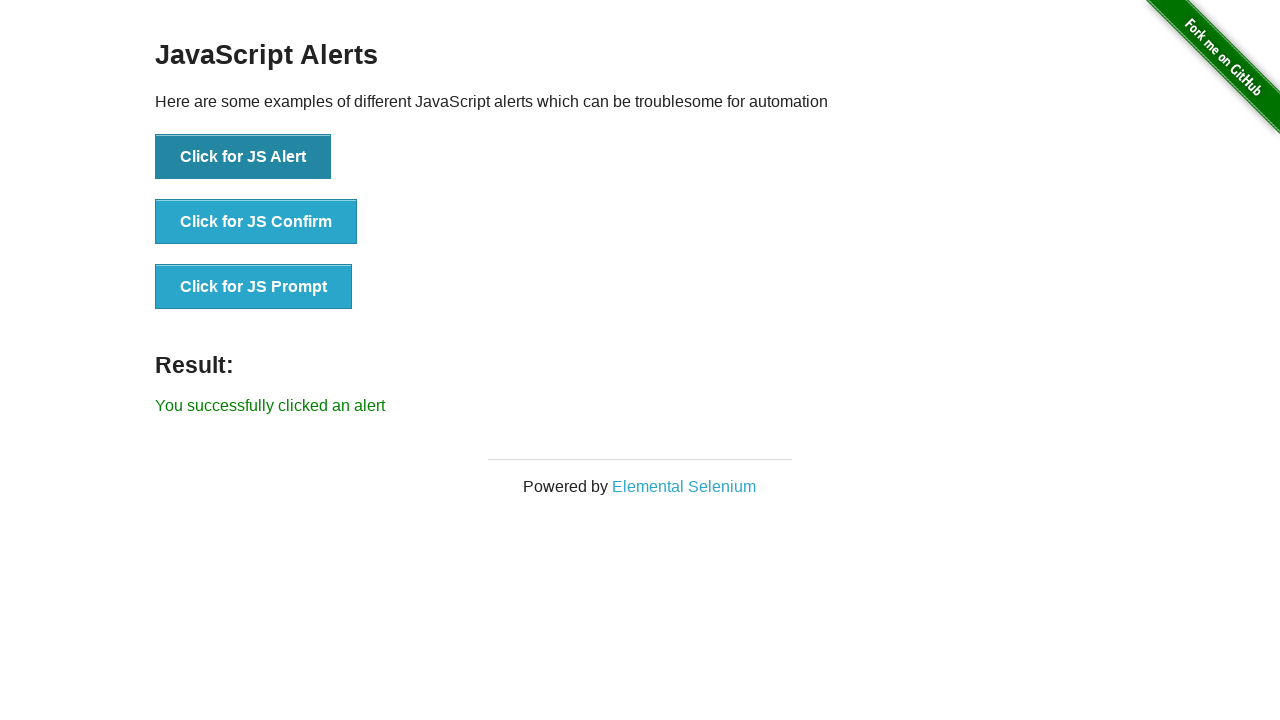

Clicked button to trigger alert and accepted it at (243, 157) on xpath=//button[@onclick='jsAlert()']
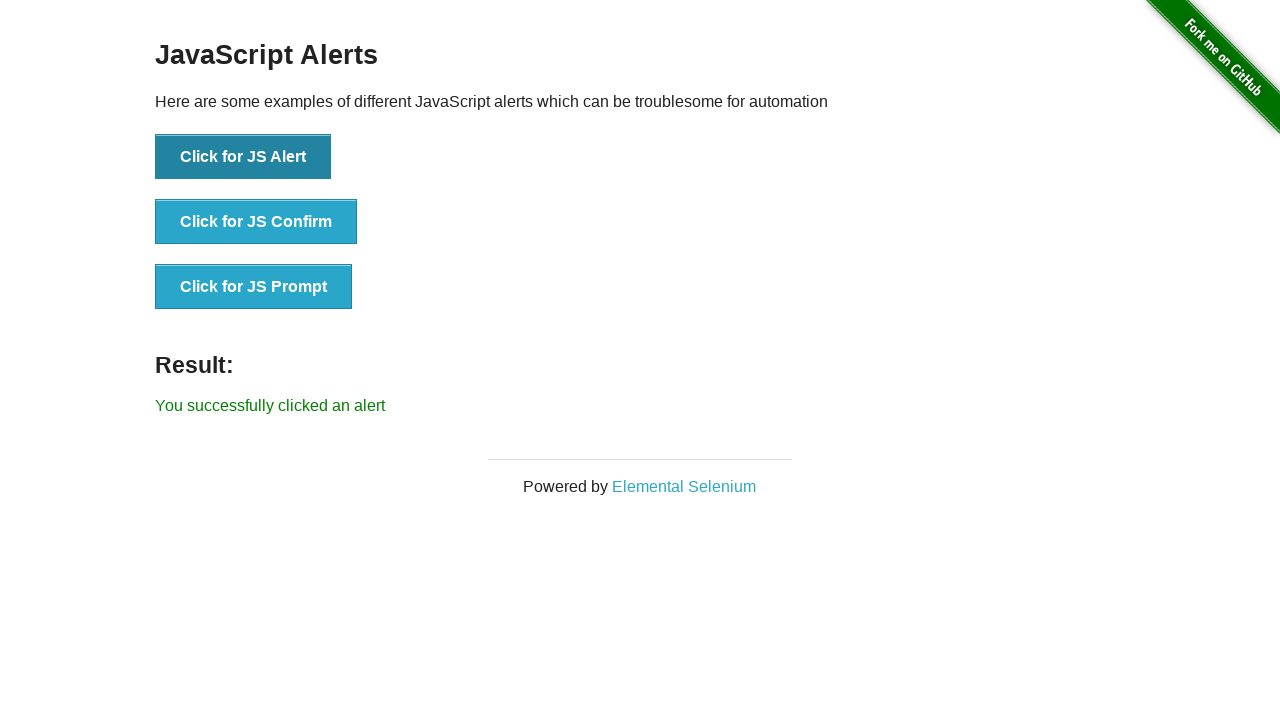

Retrieved result message text
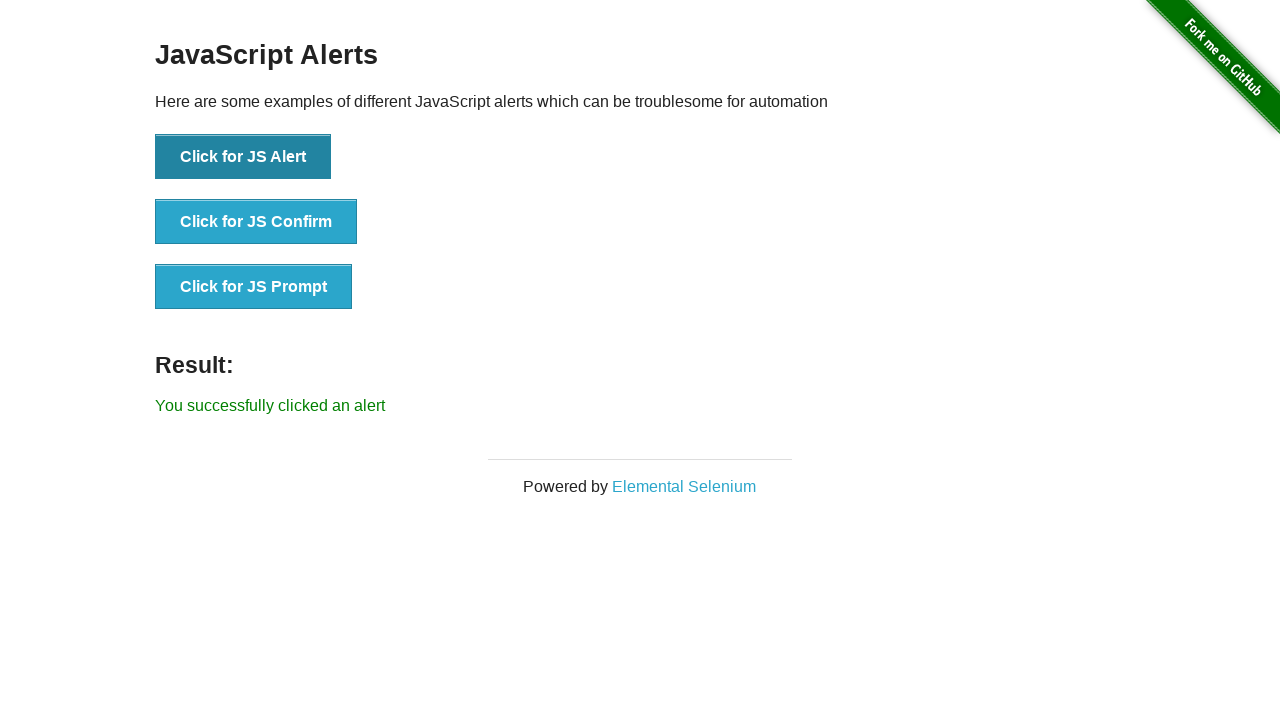

Verified result message: 'You successfully clicked an alert'
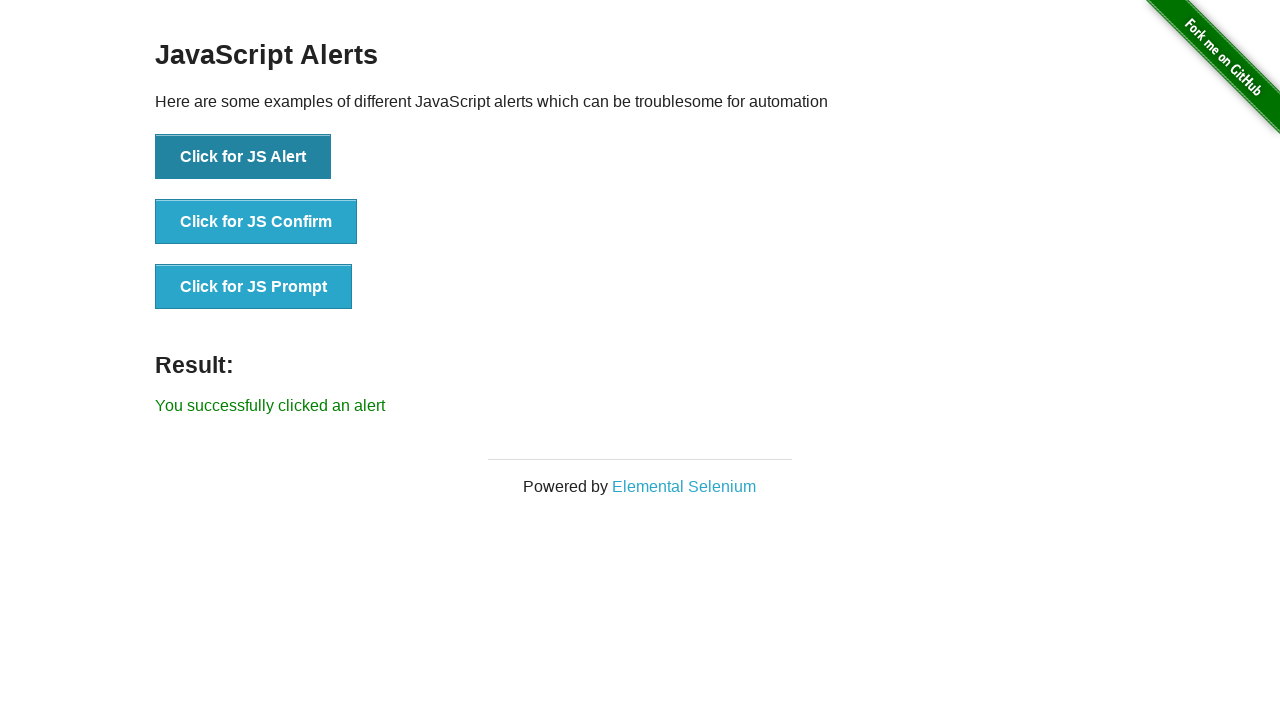

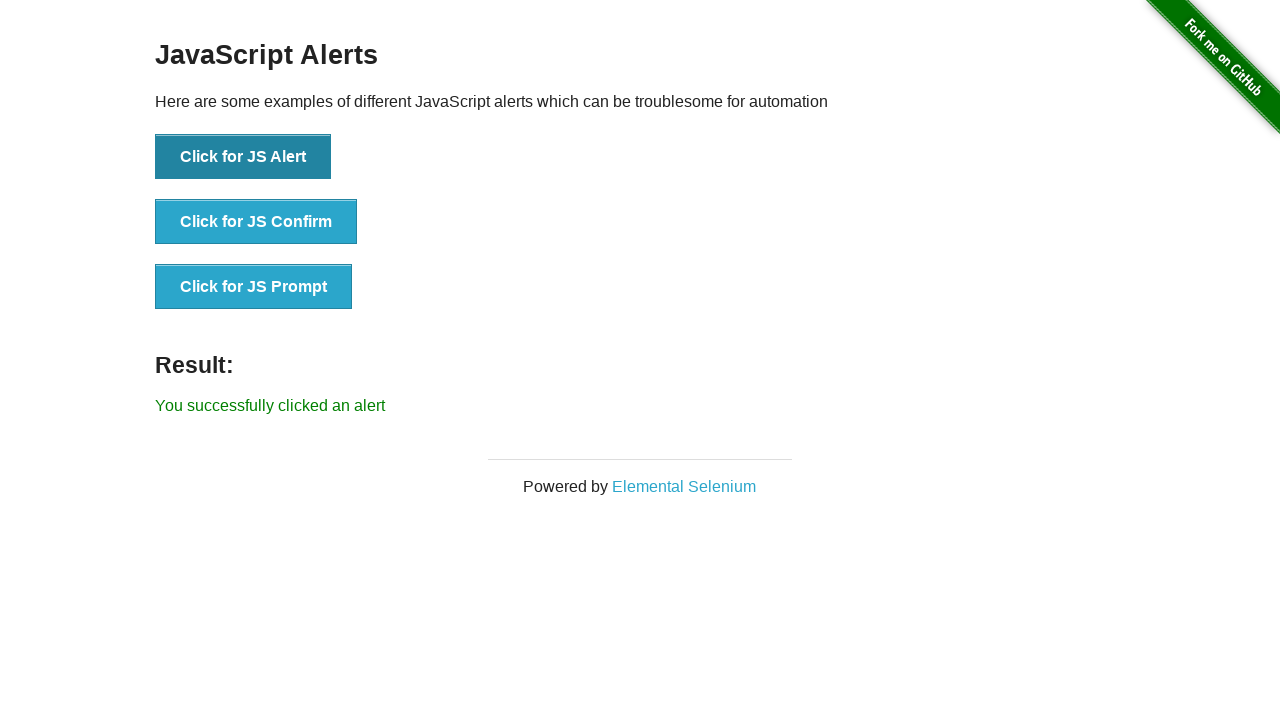